Tests the Rooms button by clicking it and verifying navigation to the rooms page

Starting URL: https://ancabota09.wixsite.com/intern

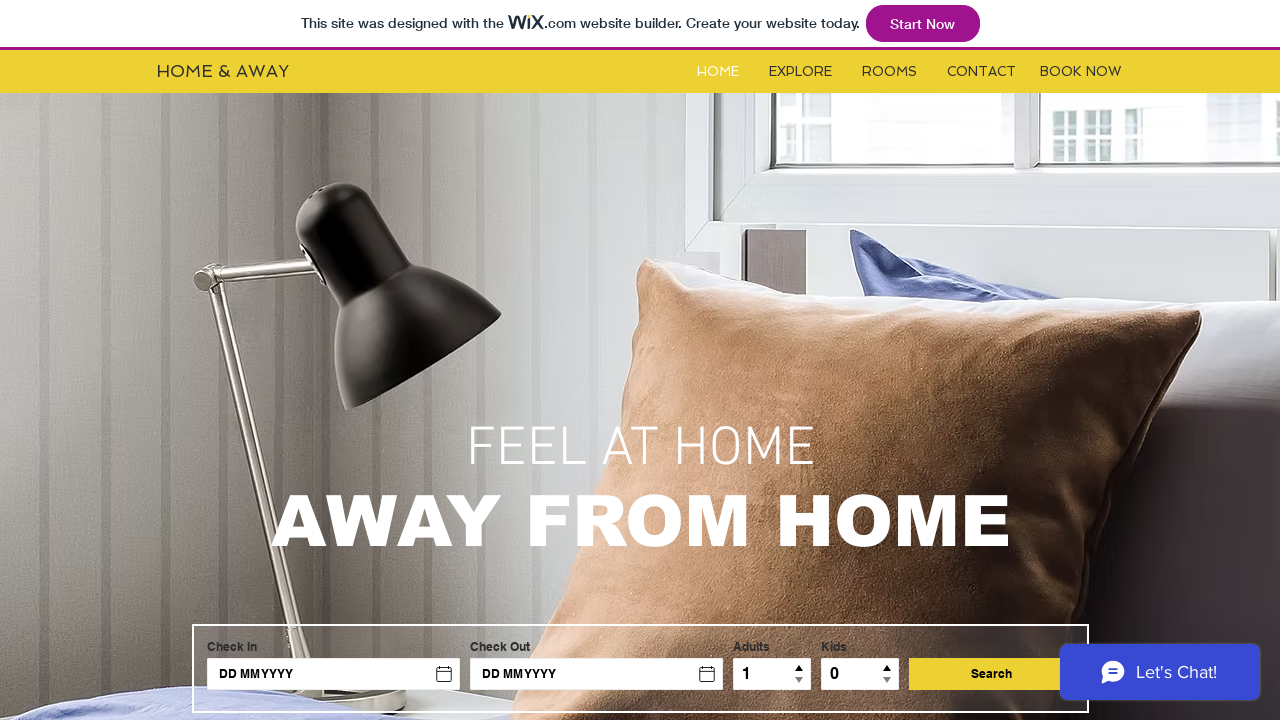

Clicked the Rooms button at (890, 72) on #i6kl732v2label
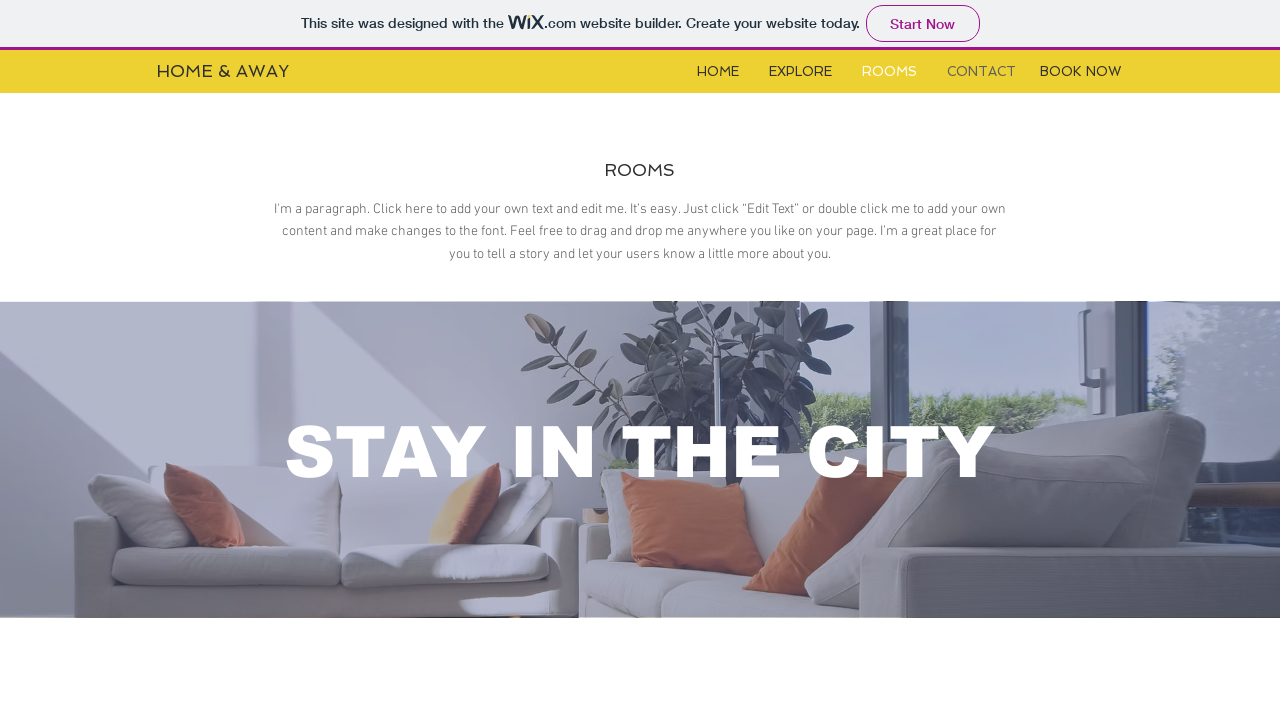

Navigated to rooms page
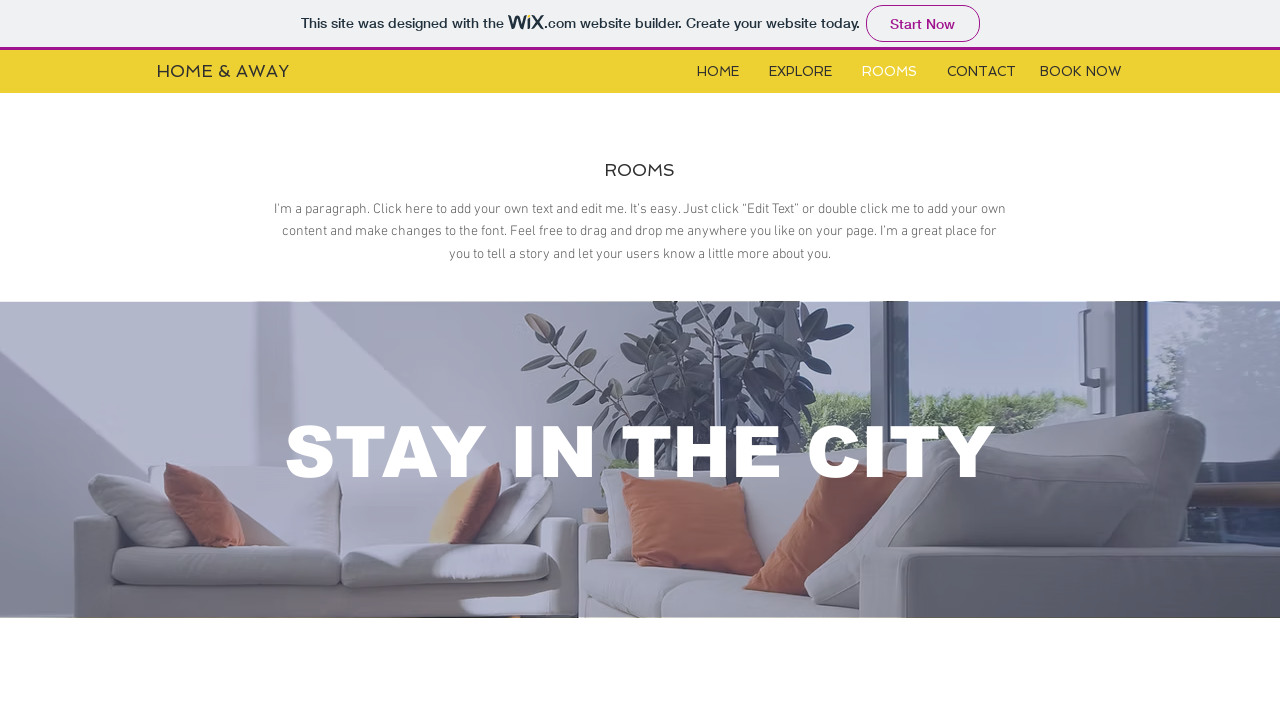

Rooms page content loaded and page text is visible
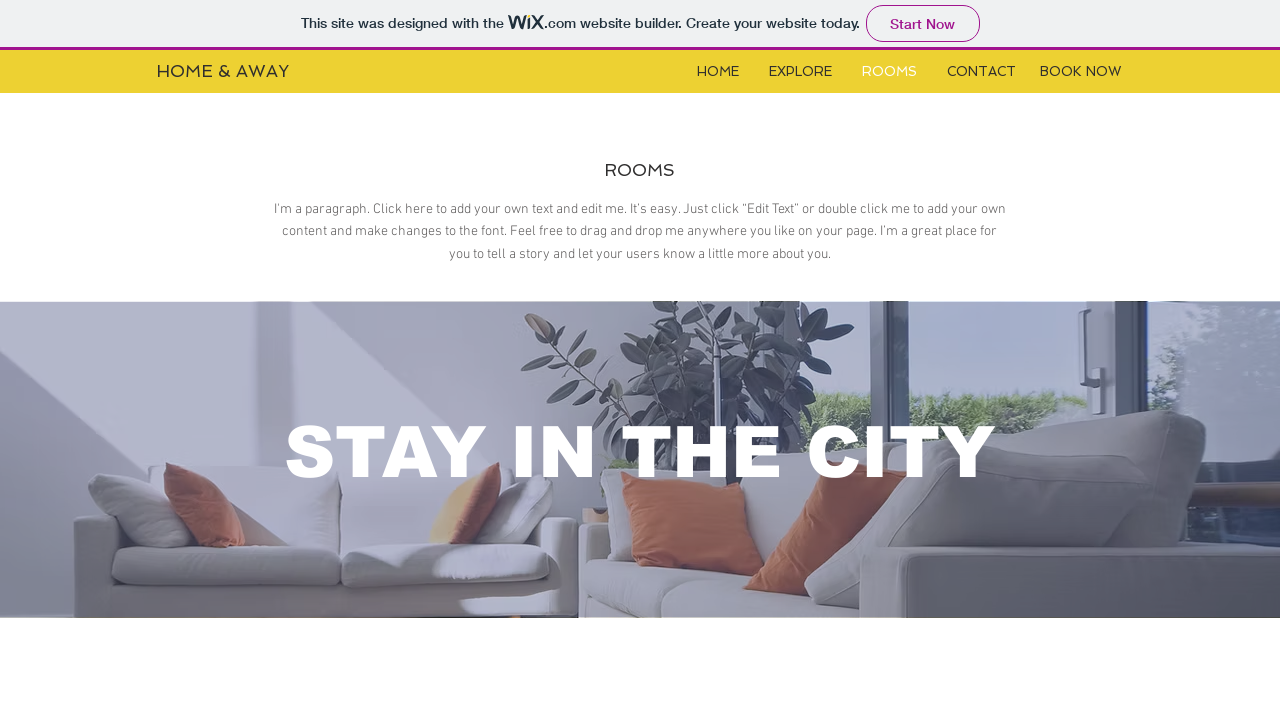

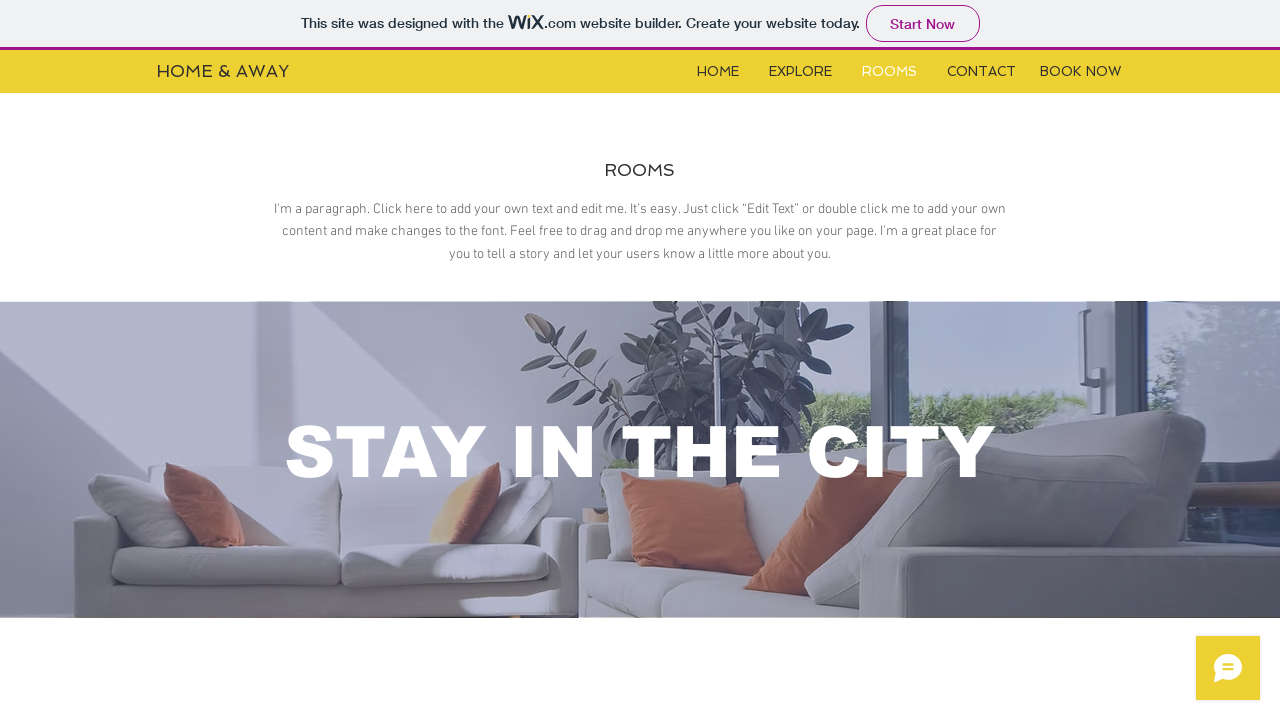